Navigates to a DBLP professor profile page and verifies that publication navigation elements are present on the page

Starting URL: https://dblp.org/pid/24/2104.html

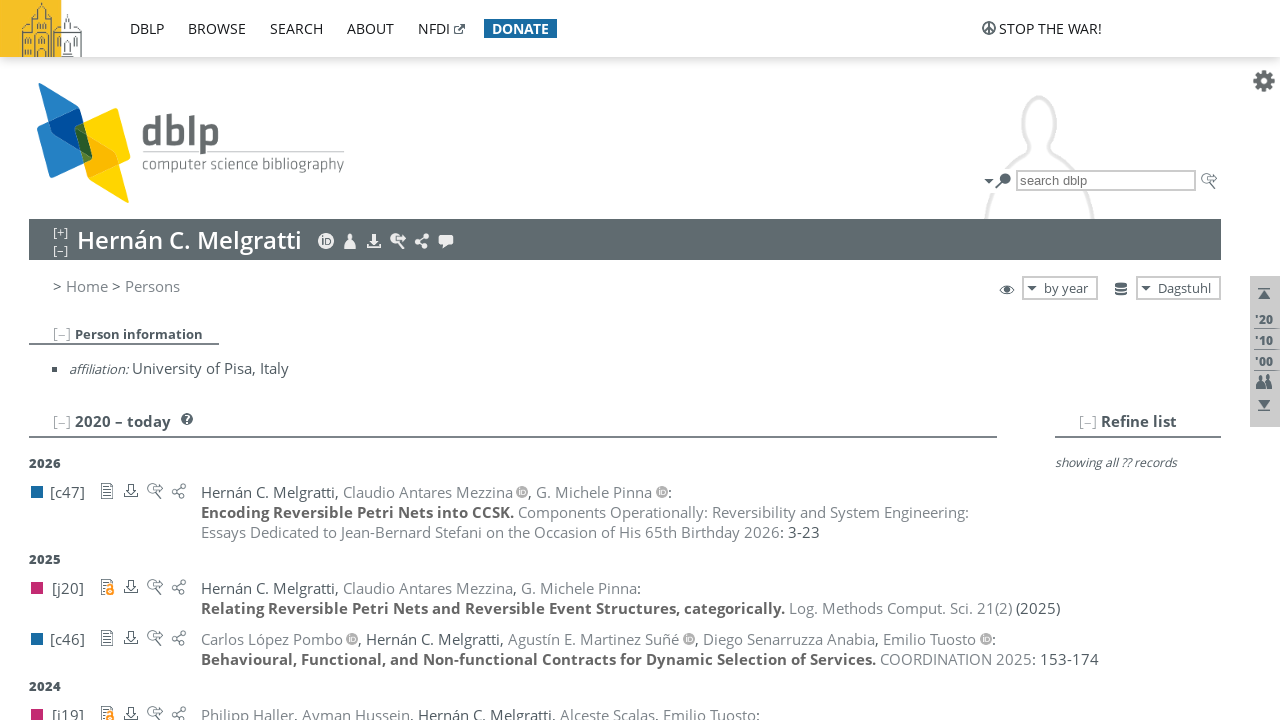

Waited for publication navigation elements to load
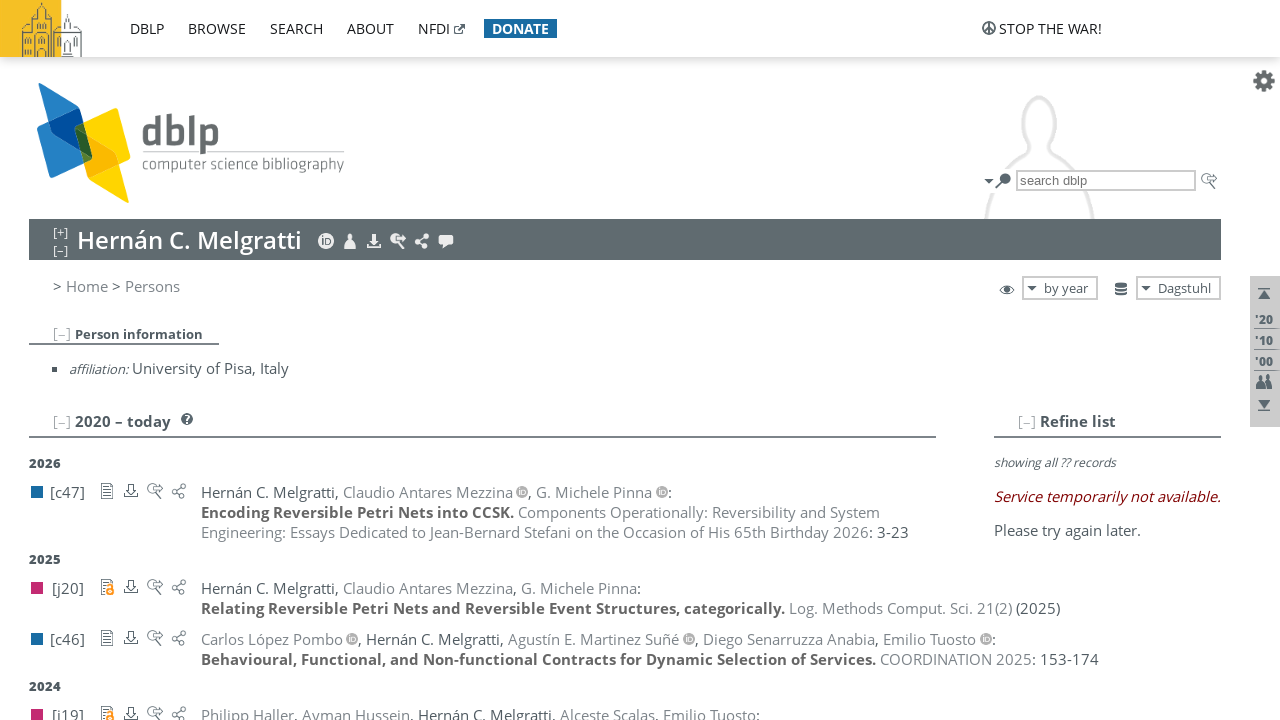

Verified that at least one publication entry exists in the navigation
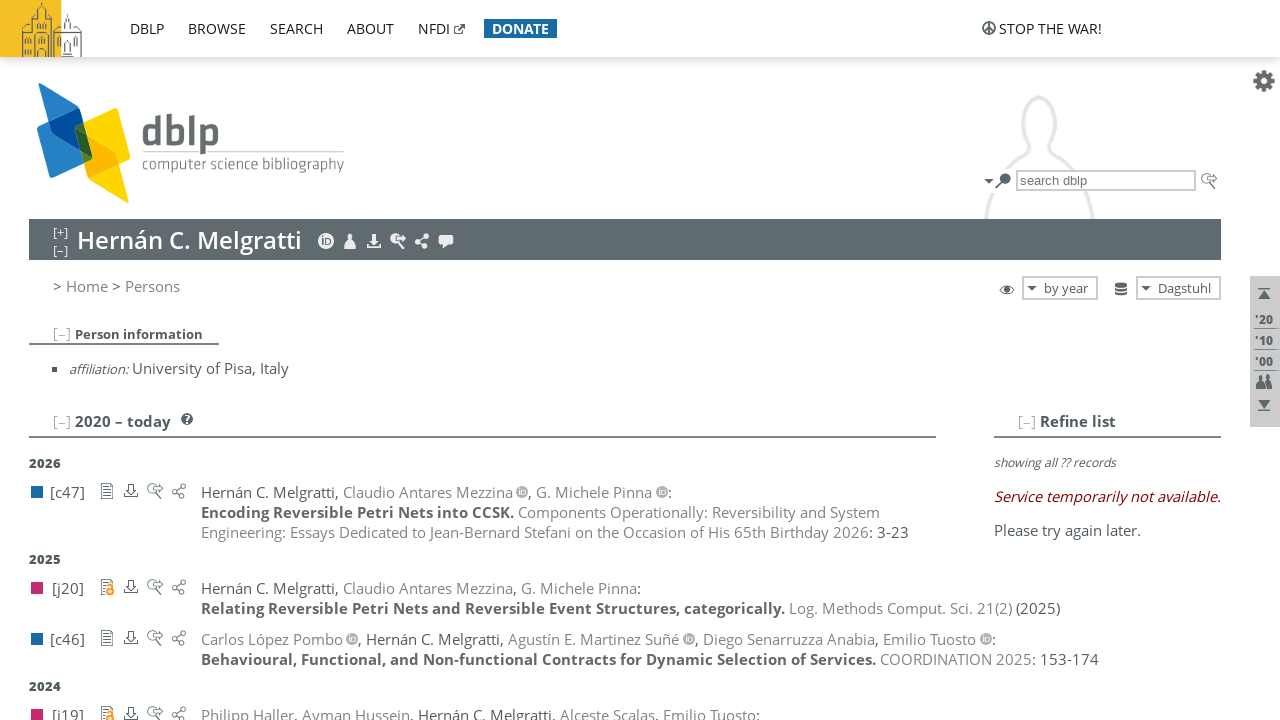

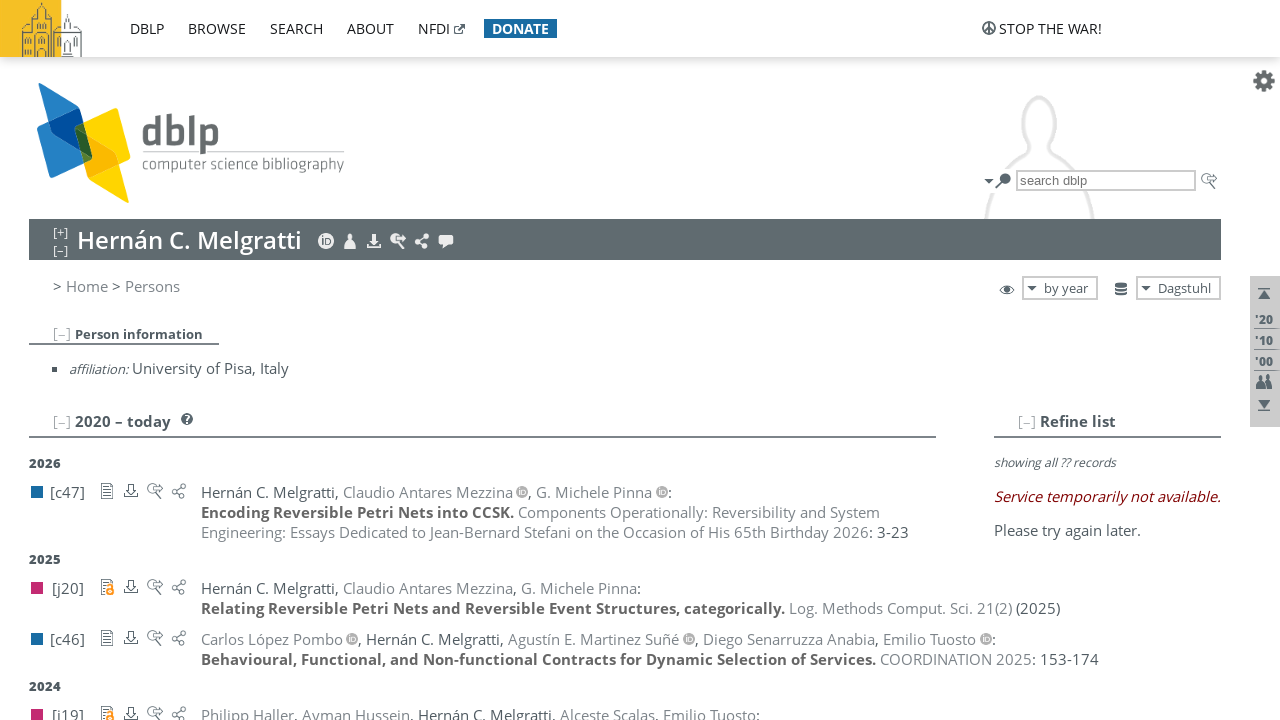